Tests JavaScript alert handling by clicking a button that triggers an alert and then accepting the alert dialog

Starting URL: https://practice.cydeo.com/javascript_alerts

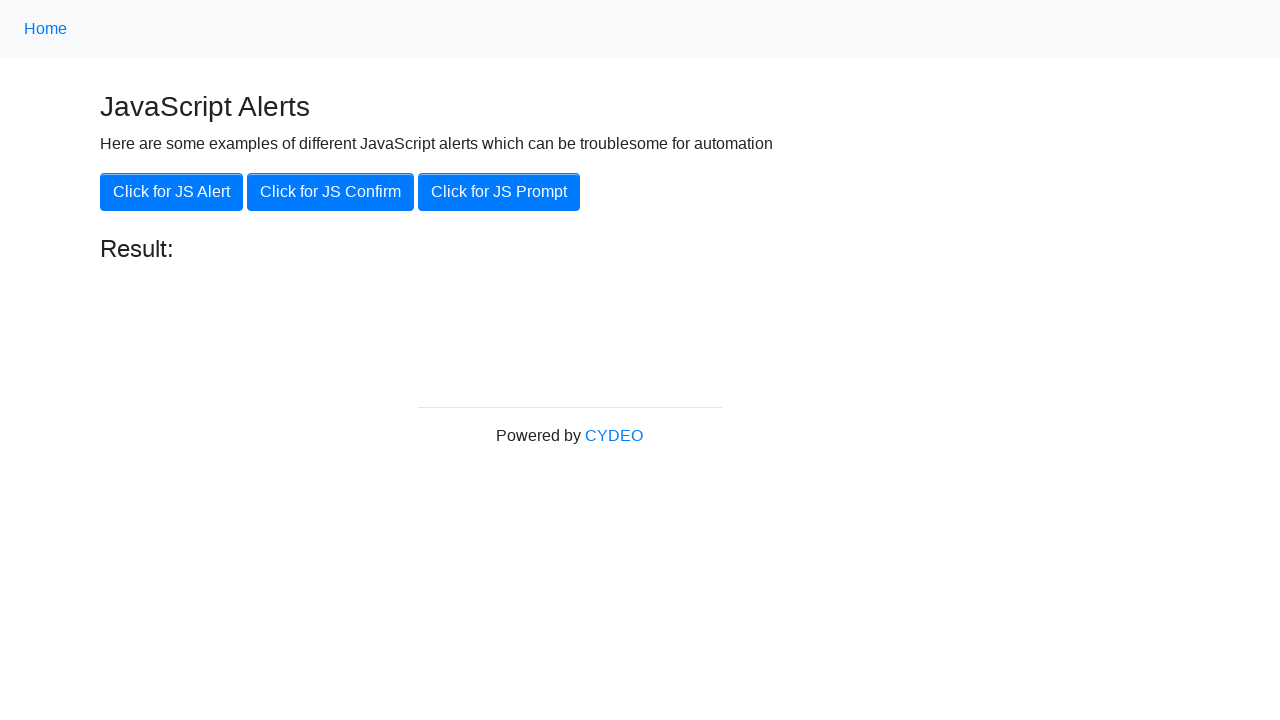

Clicked 'Click for JS Alert' button to trigger alert at (172, 192) on xpath=//button[.='Click for JS Alert']
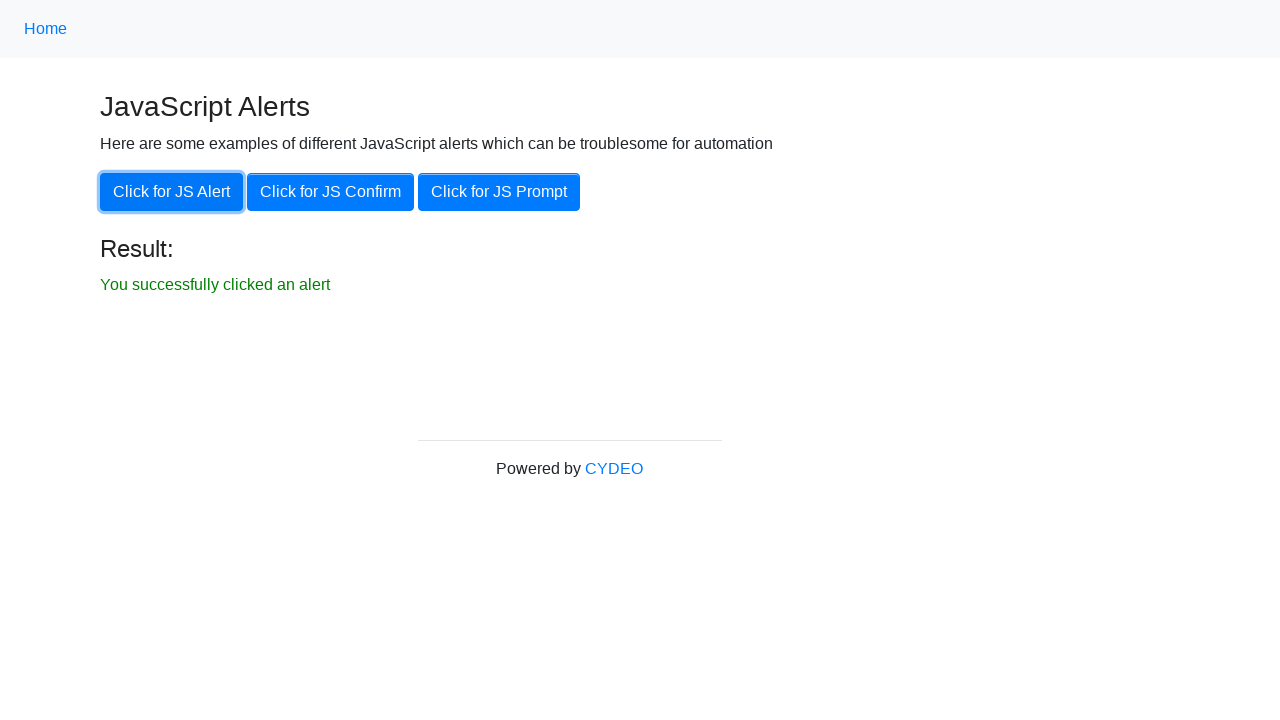

Set up dialog handler to accept JavaScript alert
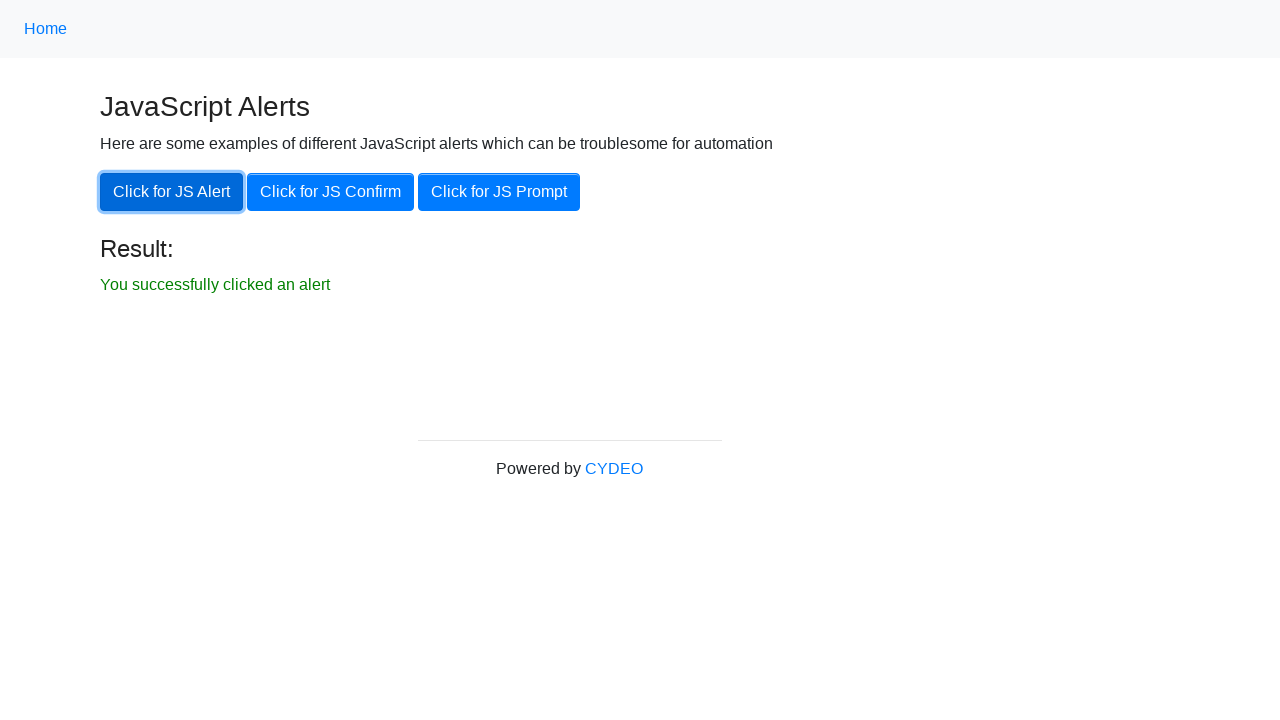

Result text appeared after accepting alert
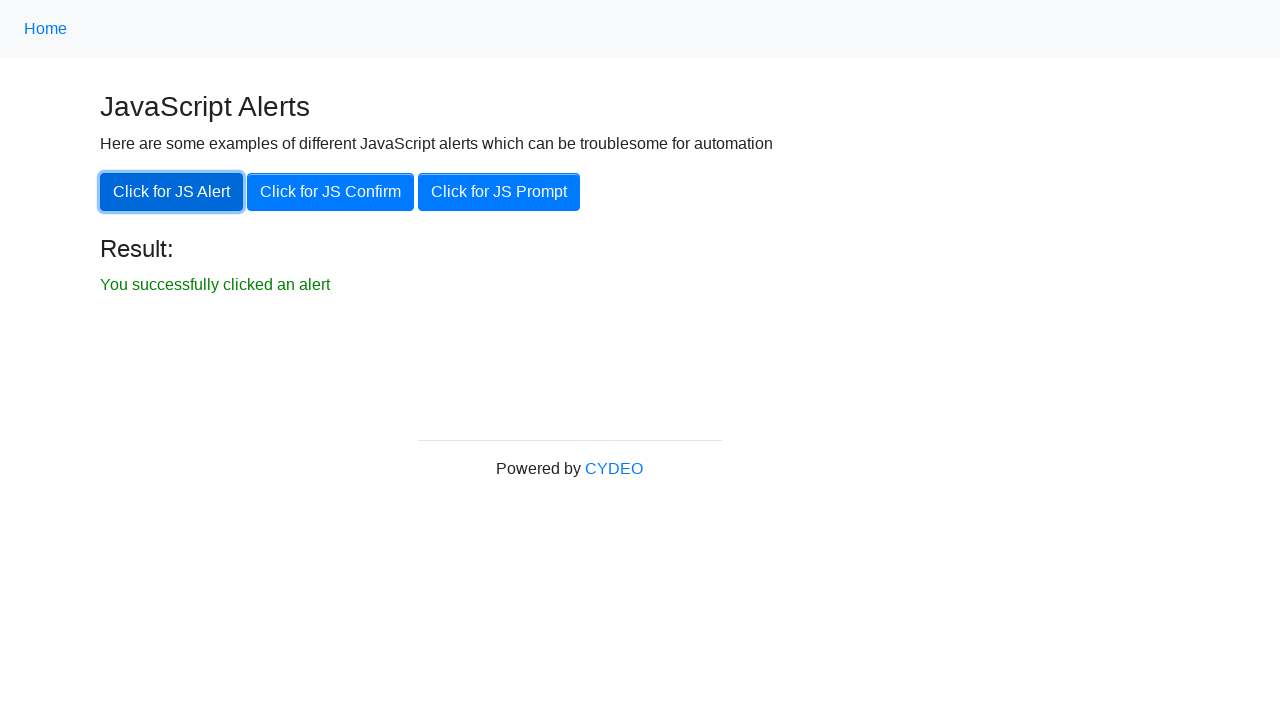

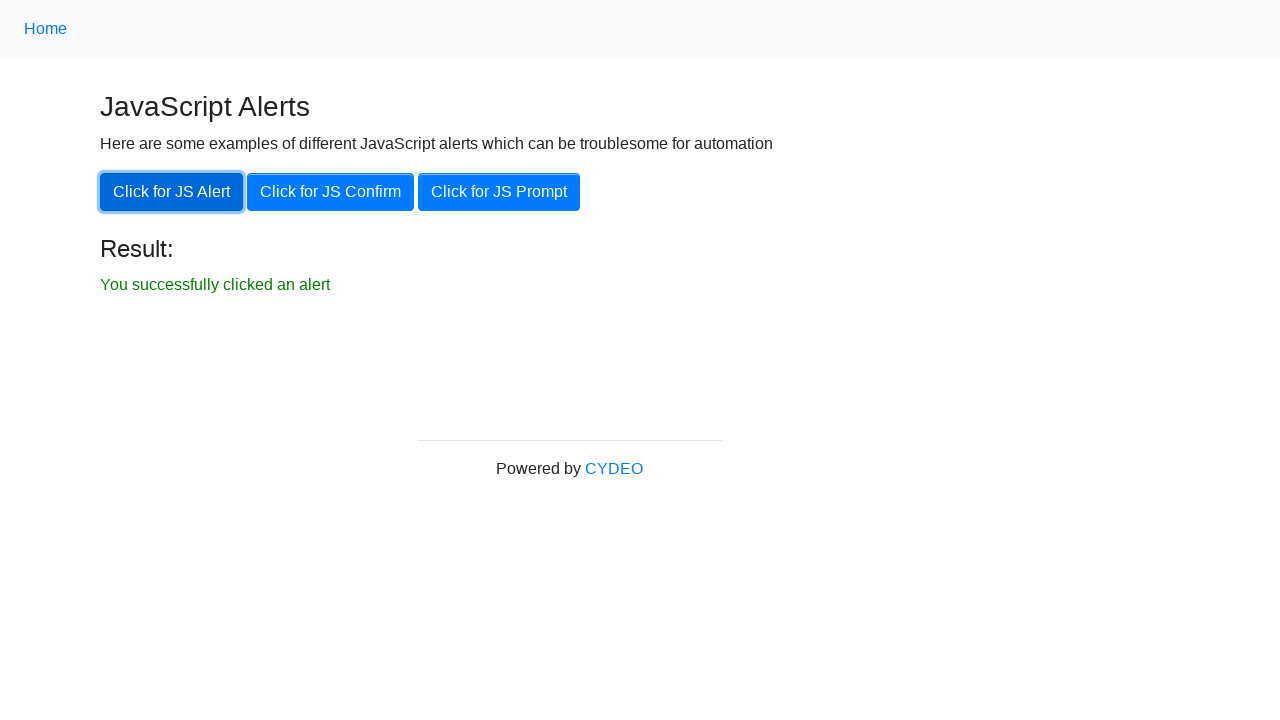